Tests drag and drop functionality on jQuery UI demo page by dragging an element into a droppable area

Starting URL: https://jqueryui.com/droppable/

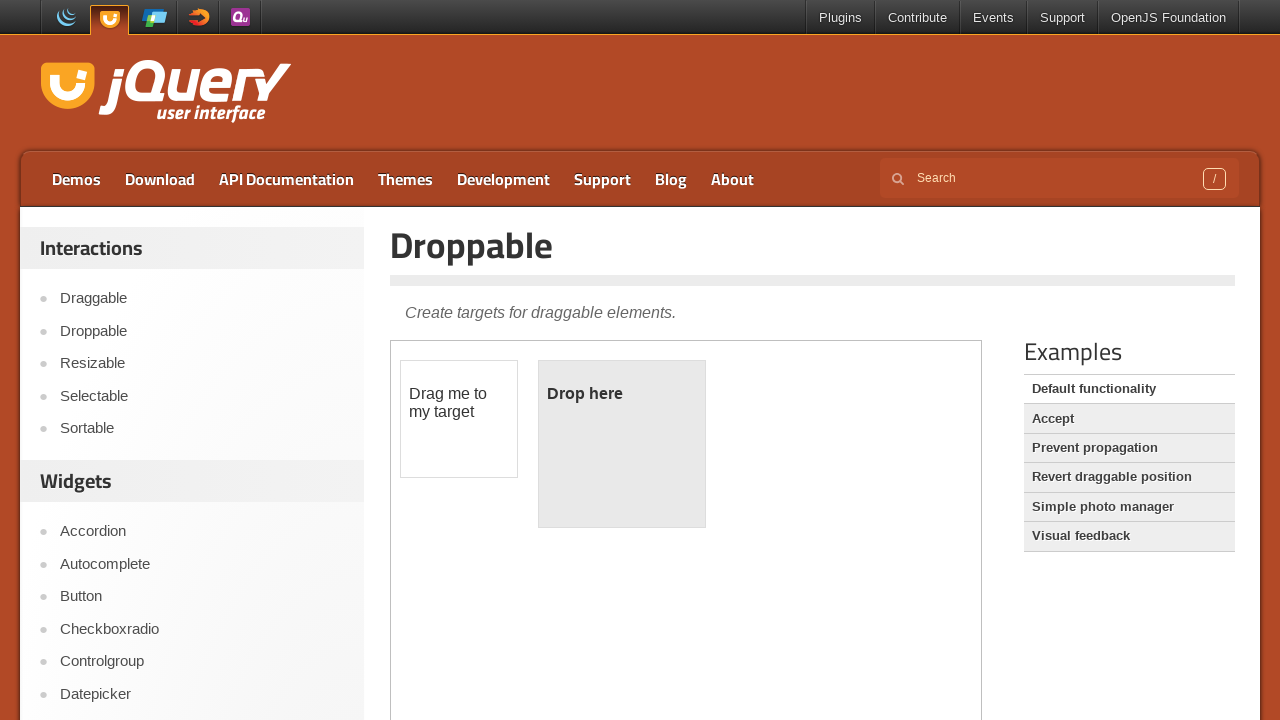

Located iframe containing drag and drop demo
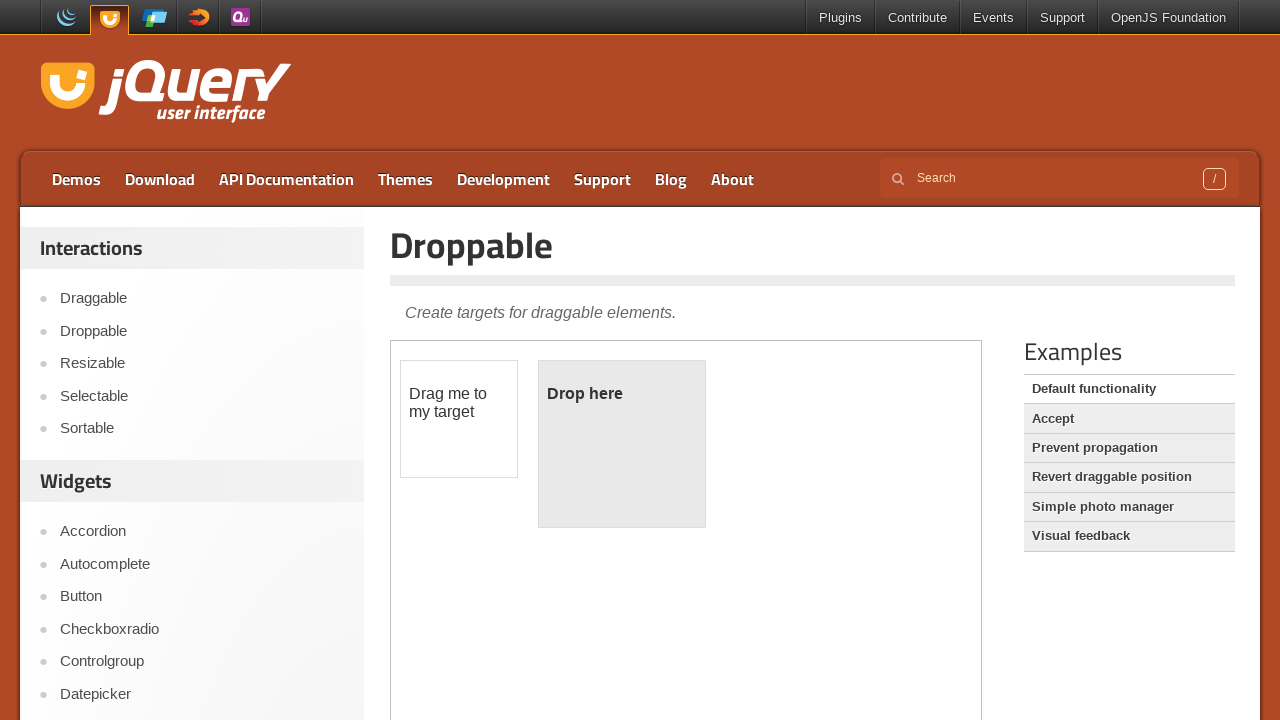

Located draggable element
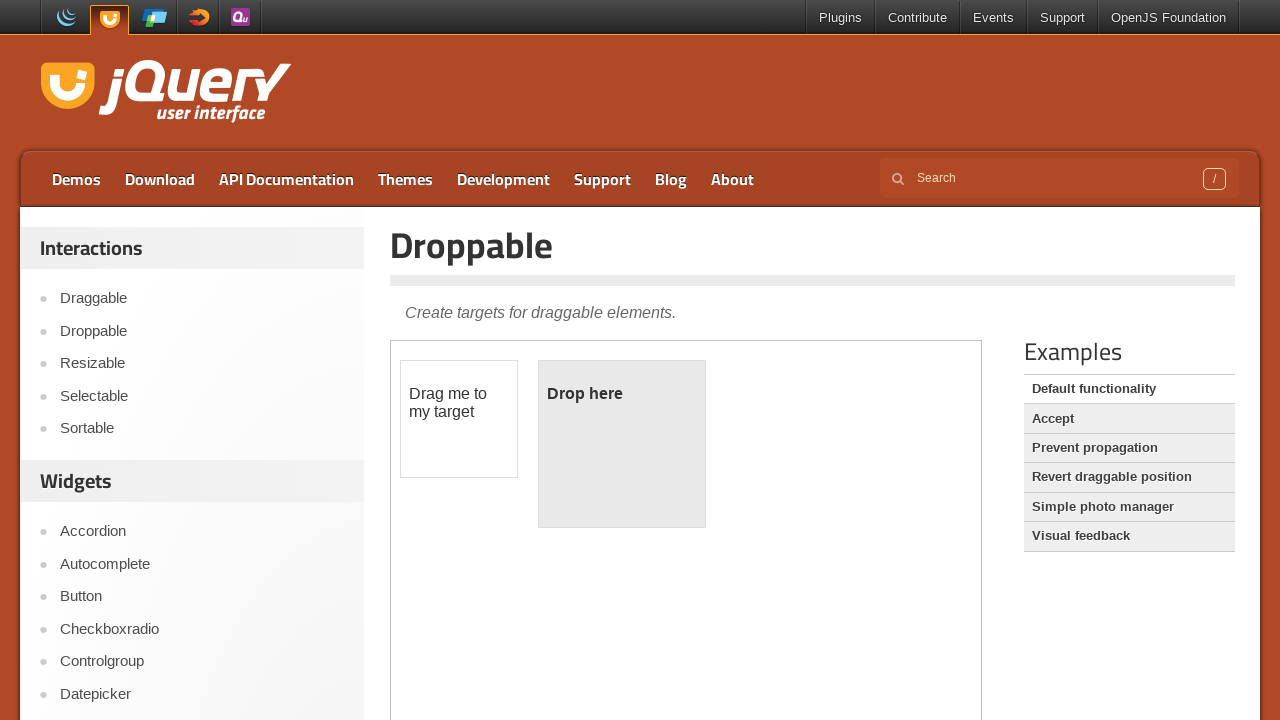

Located droppable target element
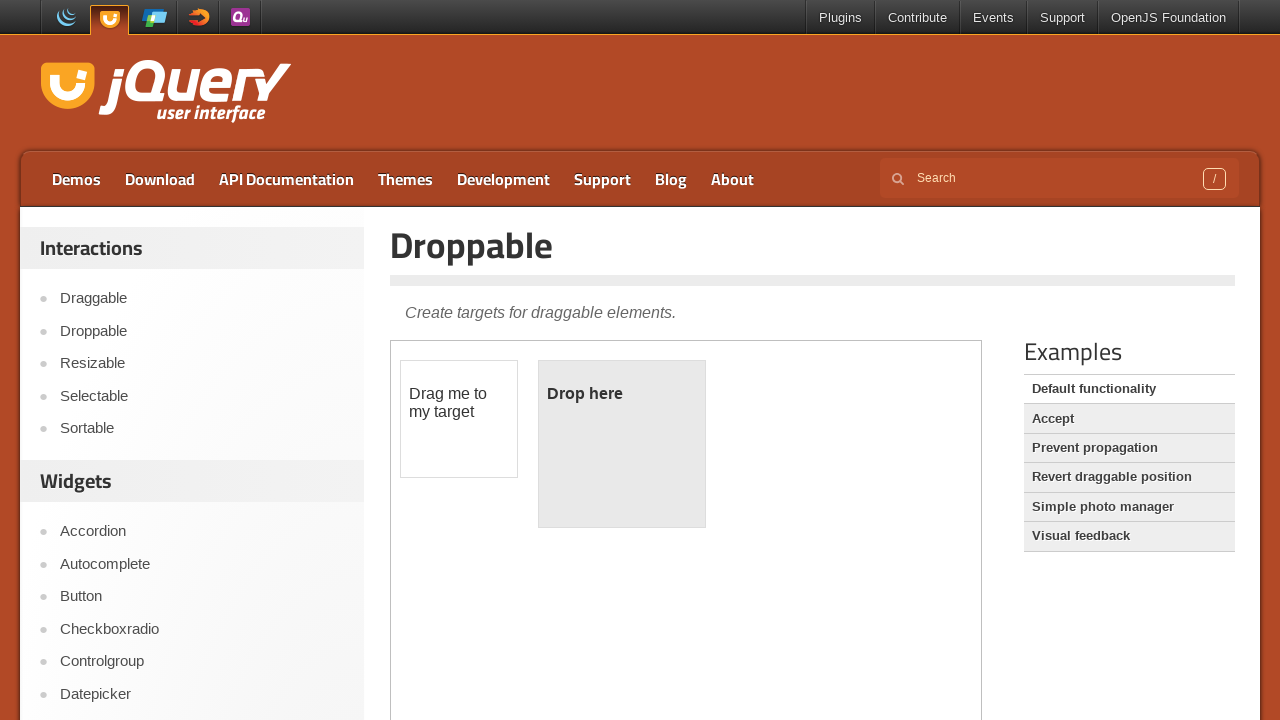

Dragged element into droppable area at (622, 444)
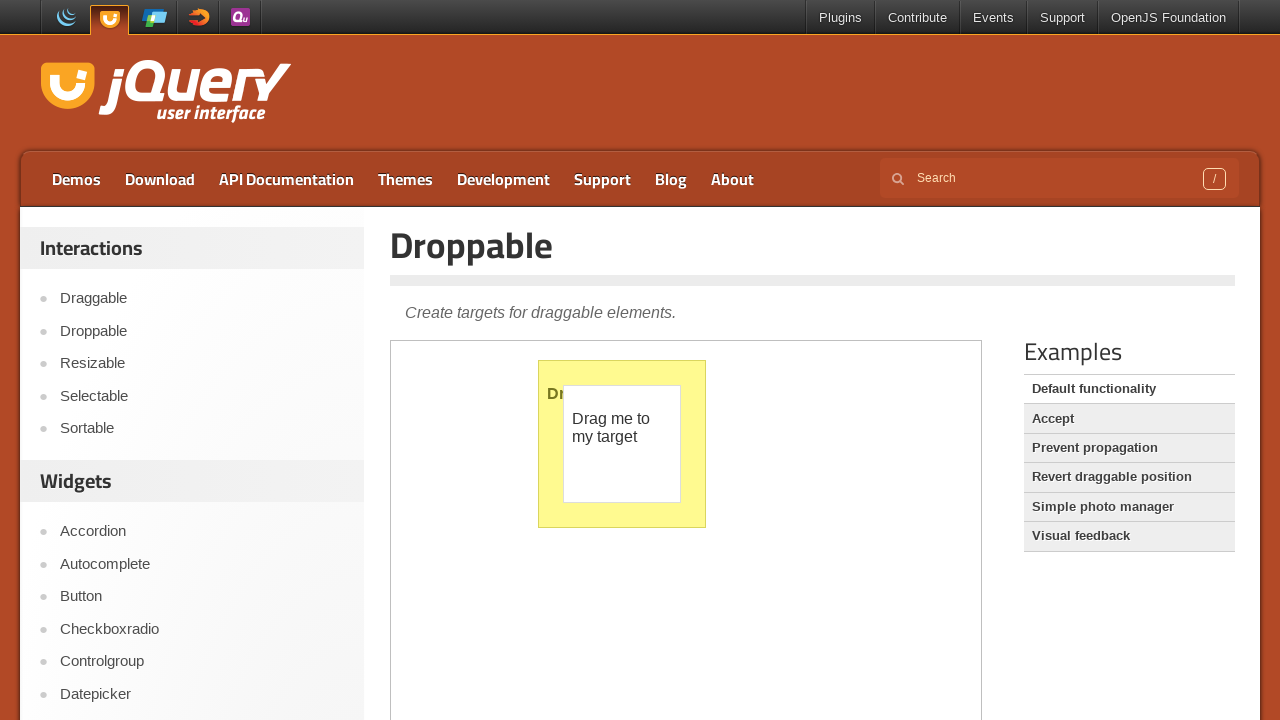

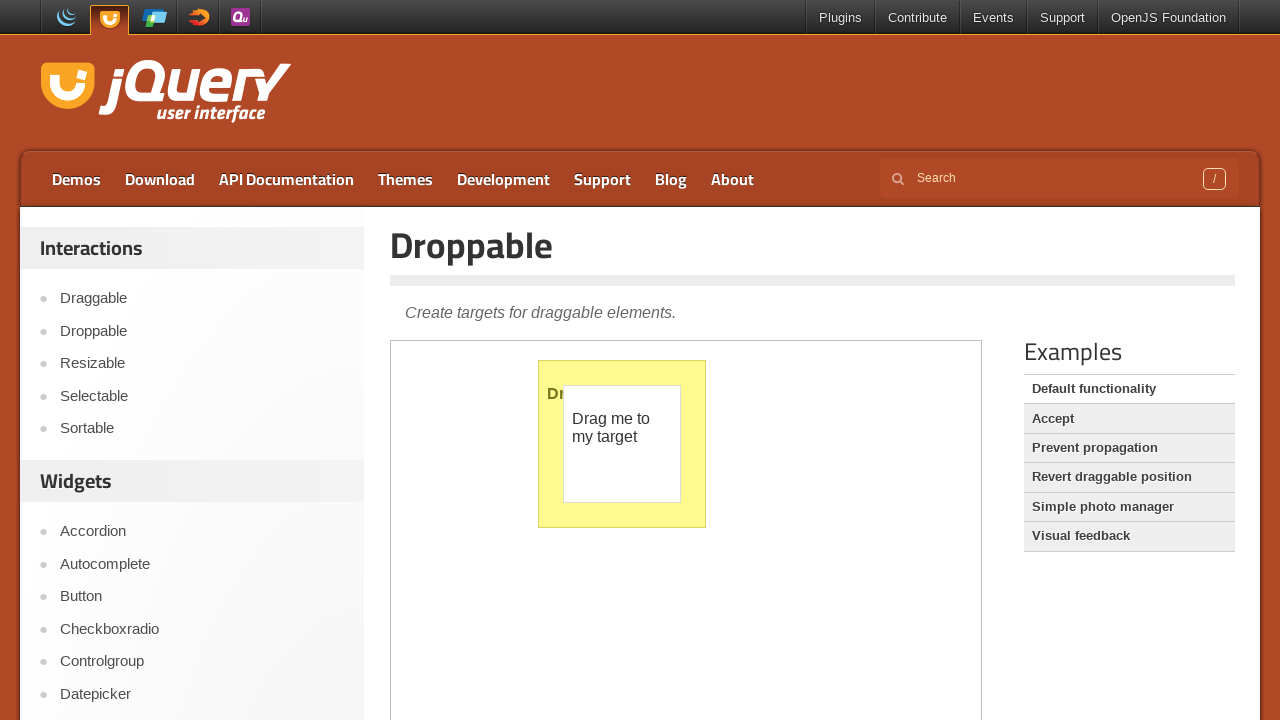